Tests that the main section and footer become visible when items are added to the todo list.

Starting URL: https://demo.playwright.dev/todomvc

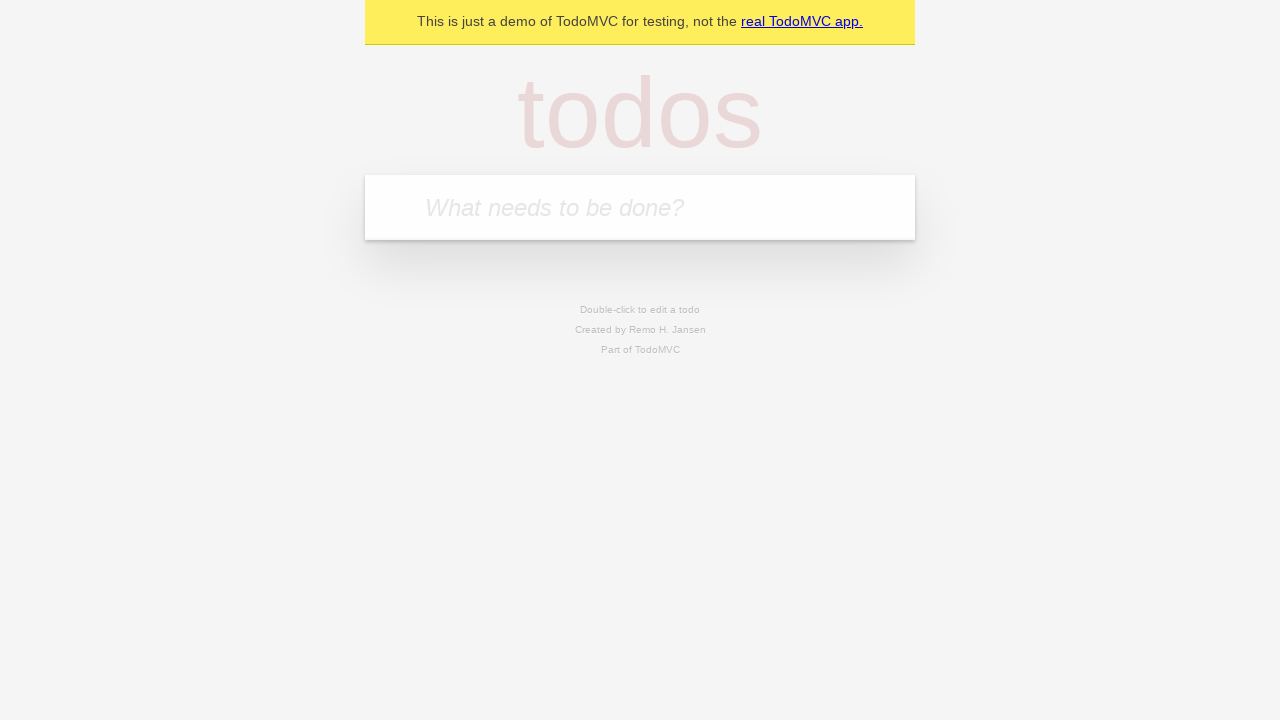

Filled new todo input field with 'buy some cheese' on .new-todo
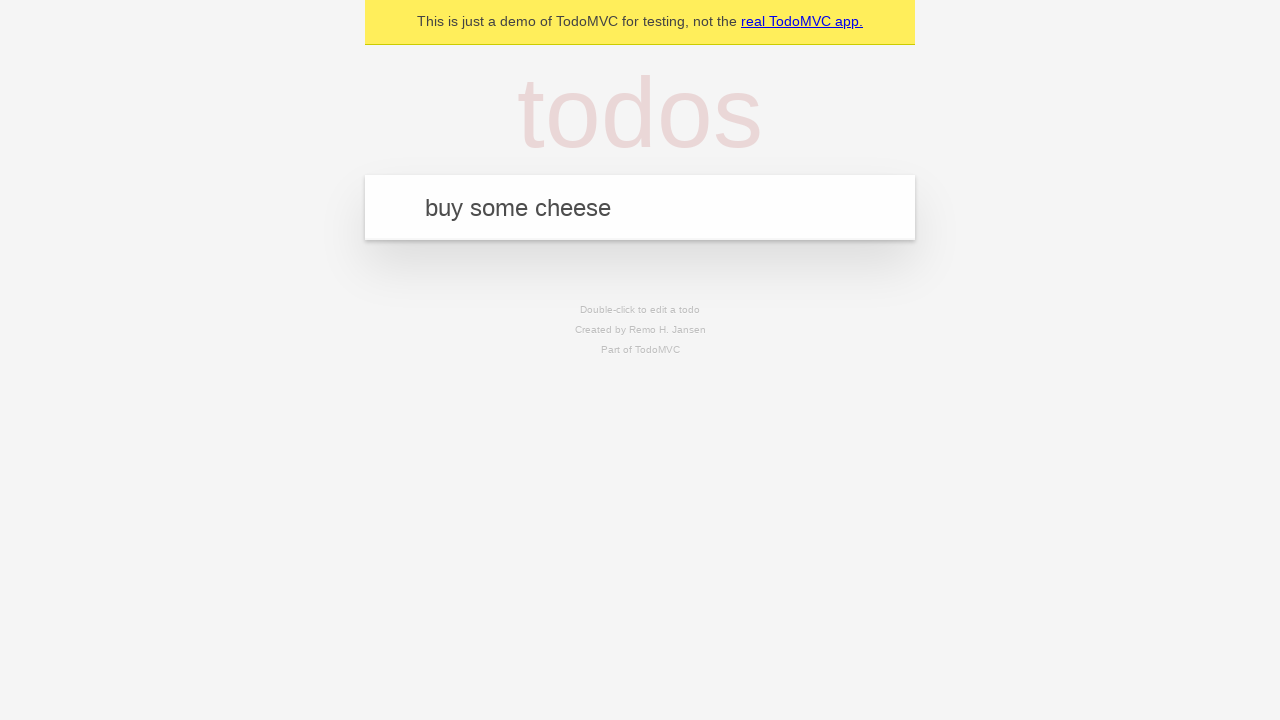

Pressed Enter to add todo item on .new-todo
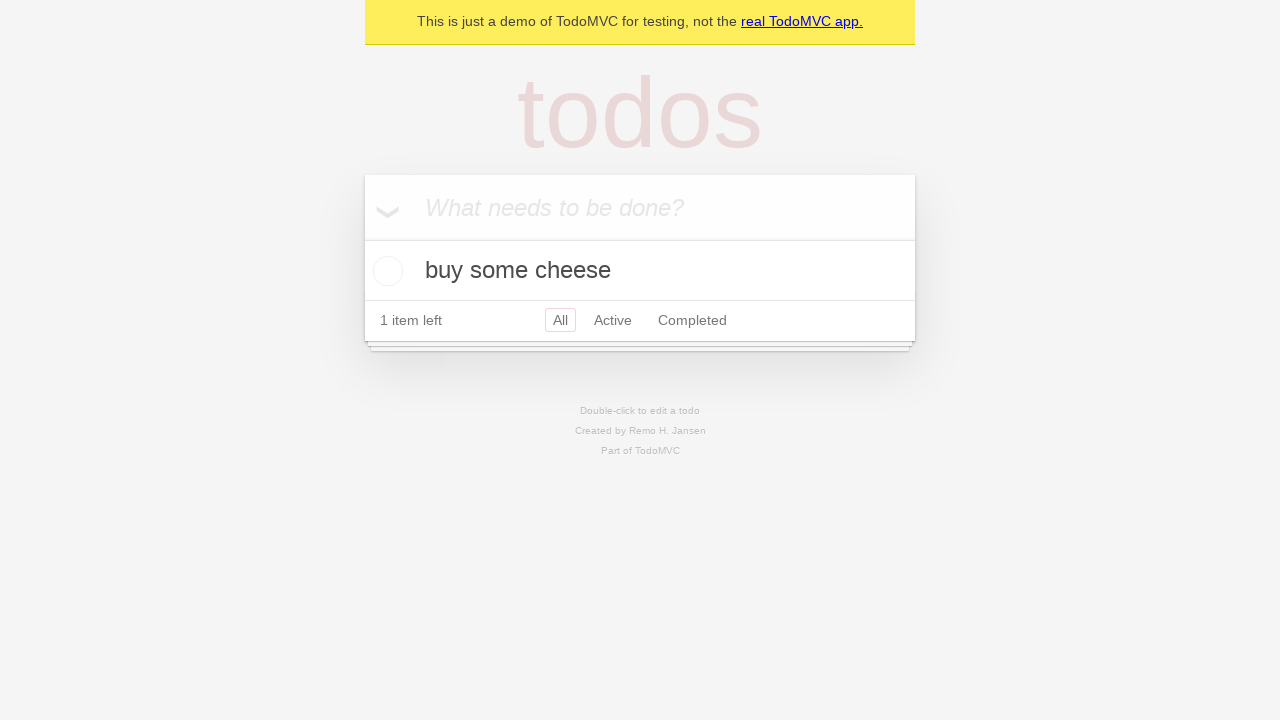

Main section became visible after adding todo item
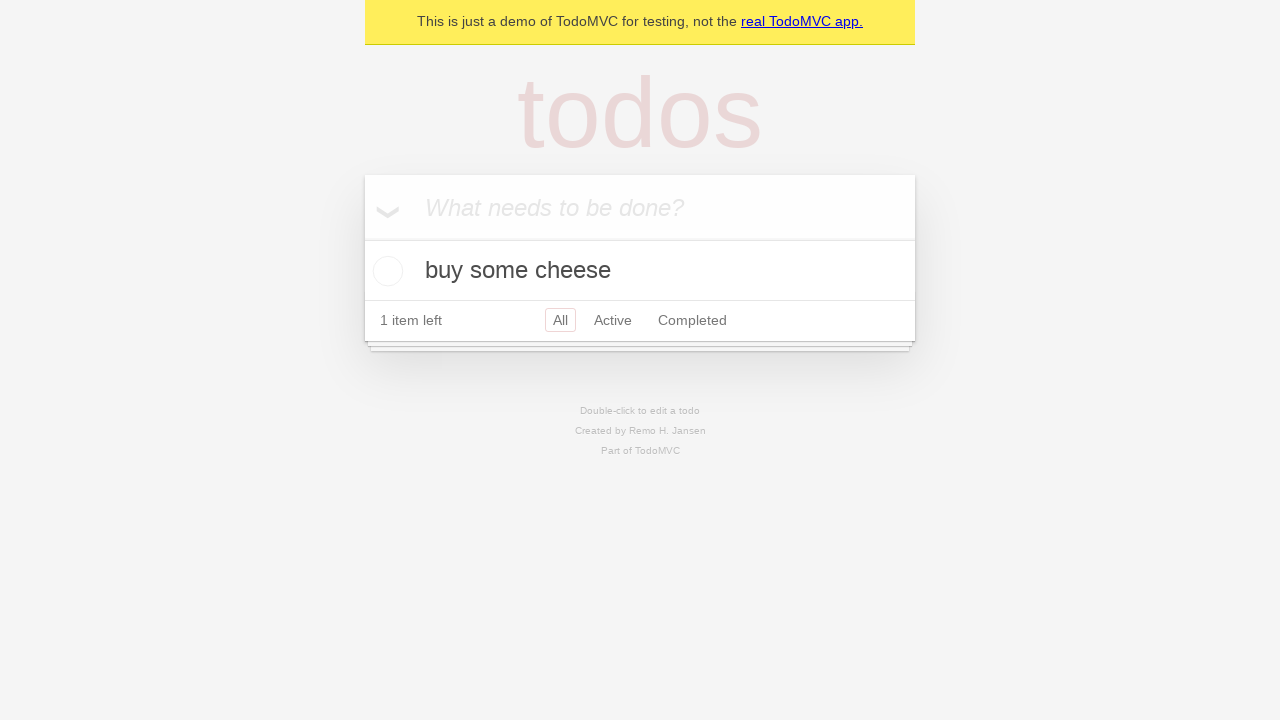

Footer section became visible after adding todo item
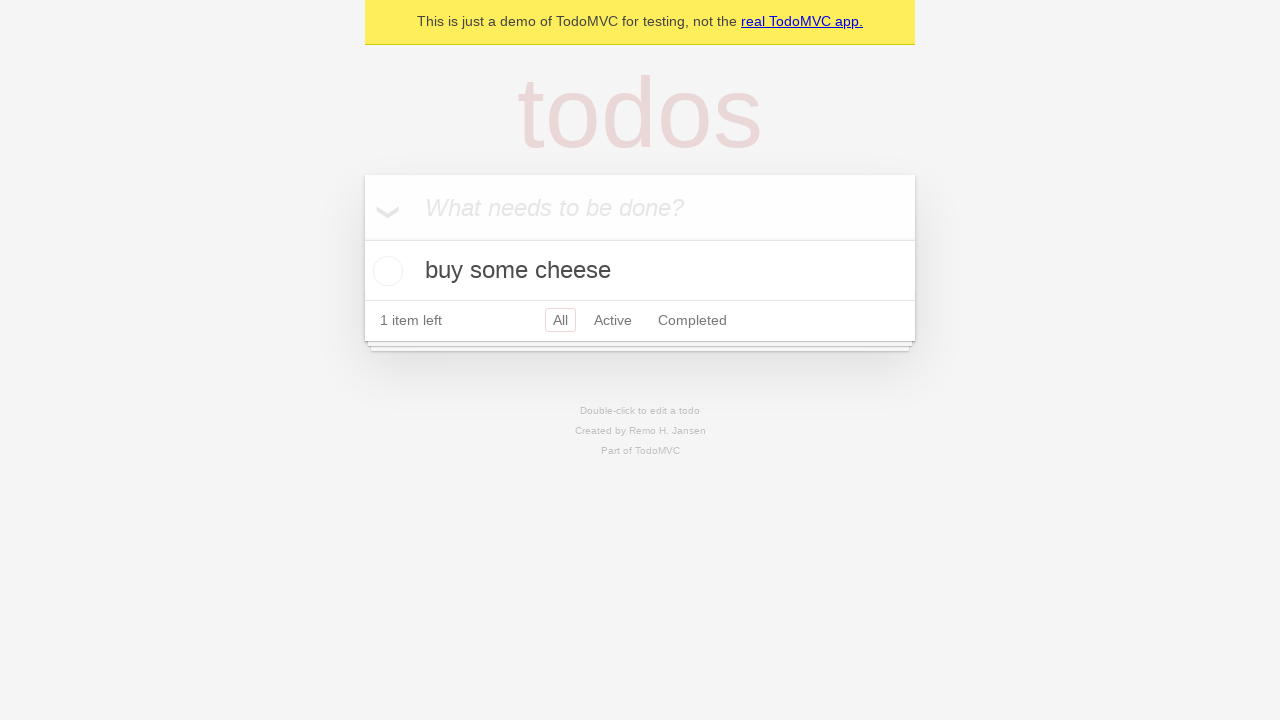

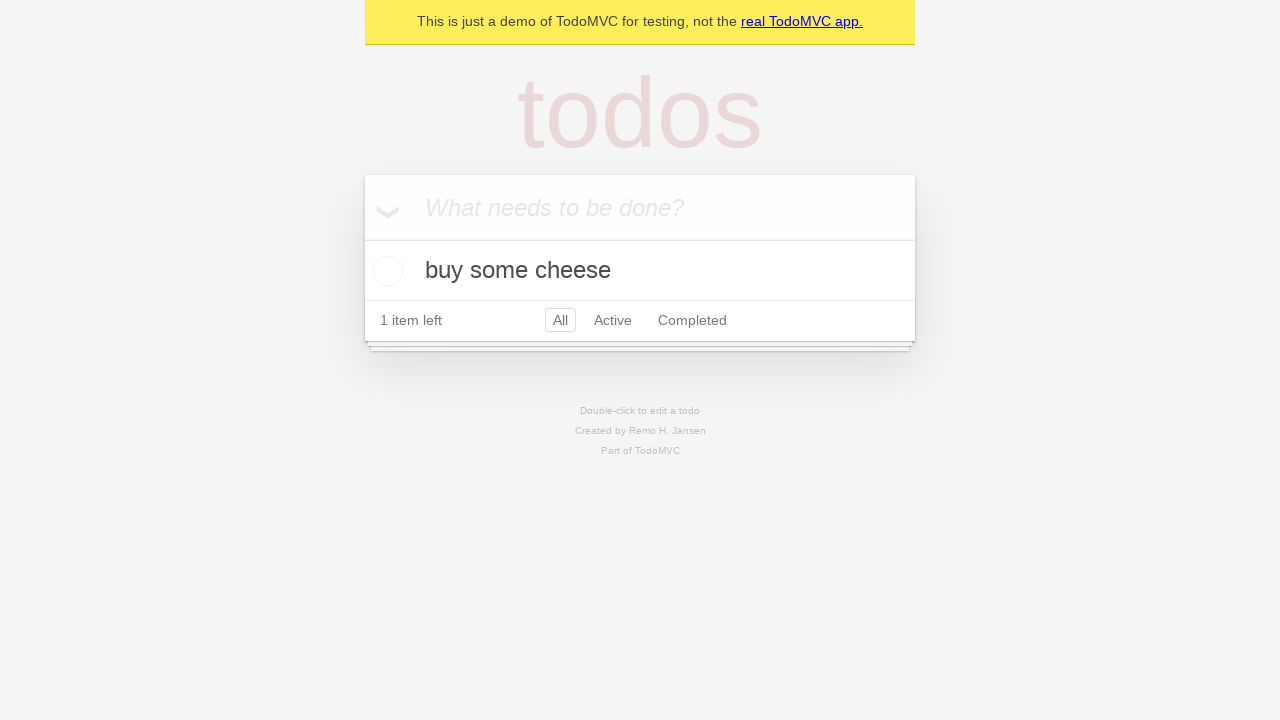